Tests editing a todo and discarding changes by pressing Escape

Starting URL: https://todomvc.com/examples/typescript-angular/#/

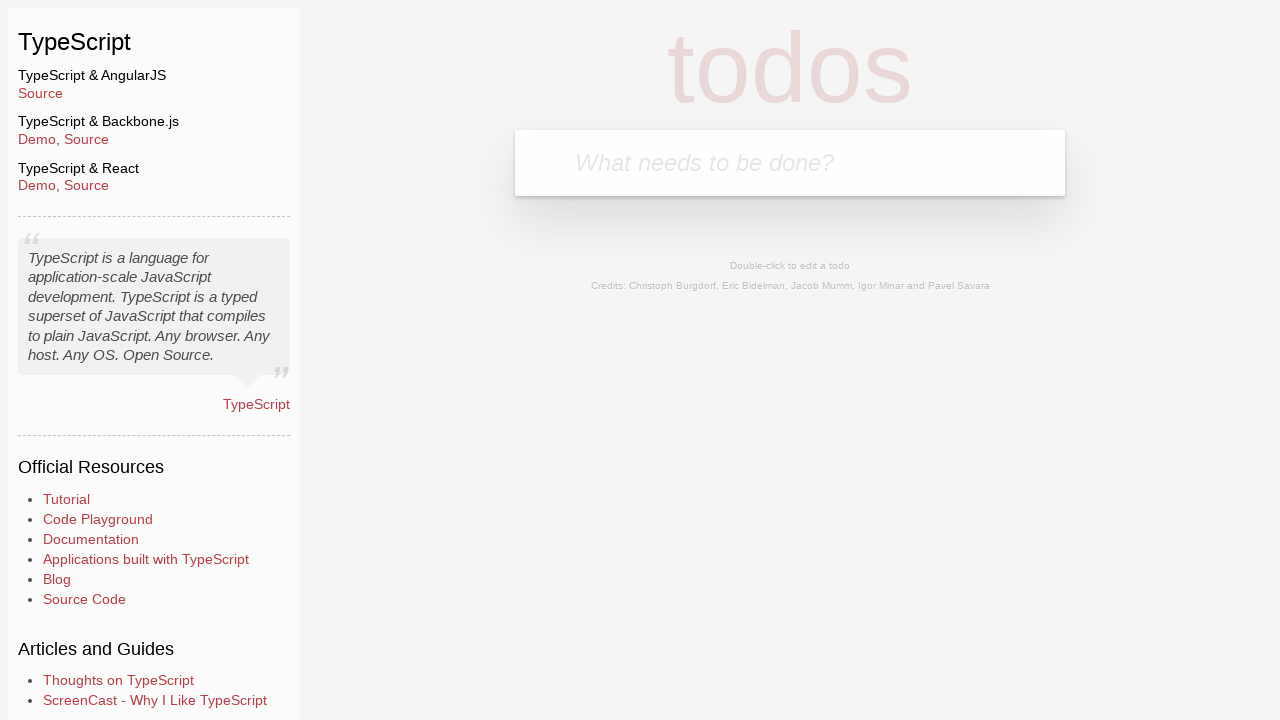

Filled new todo input field with 'Lorem' on .new-todo
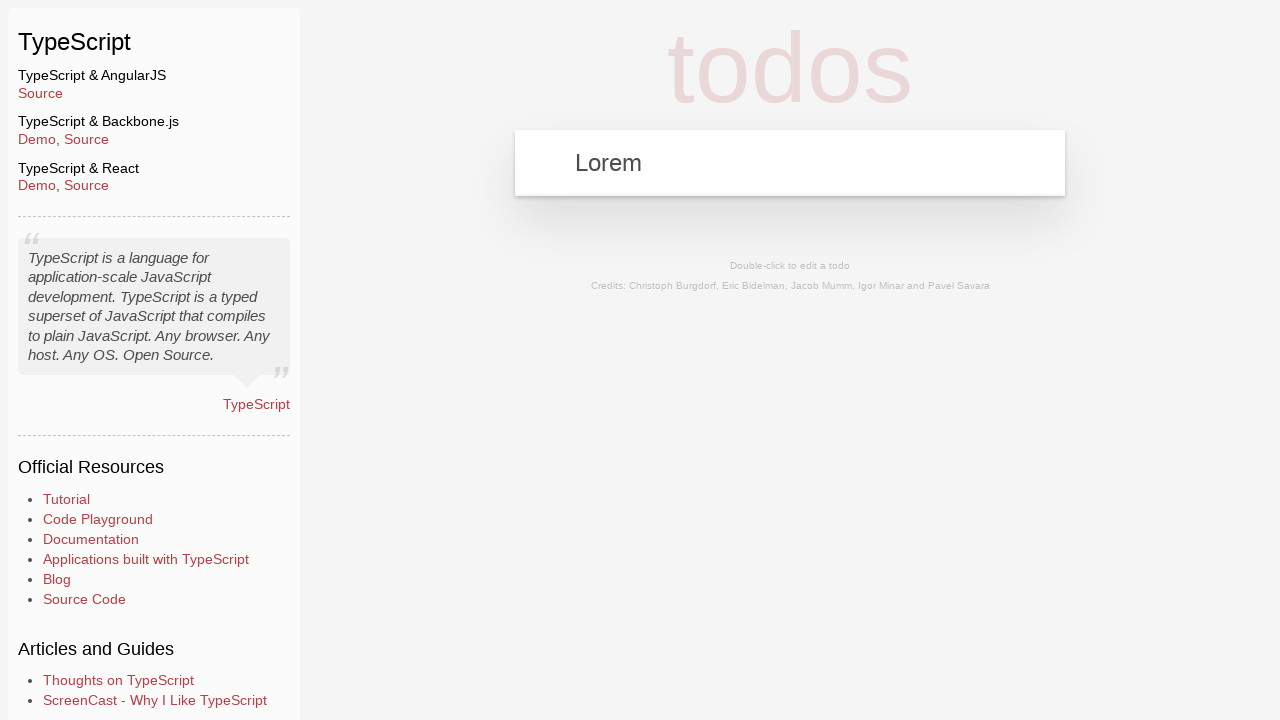

Pressed Enter to create the todo on .new-todo
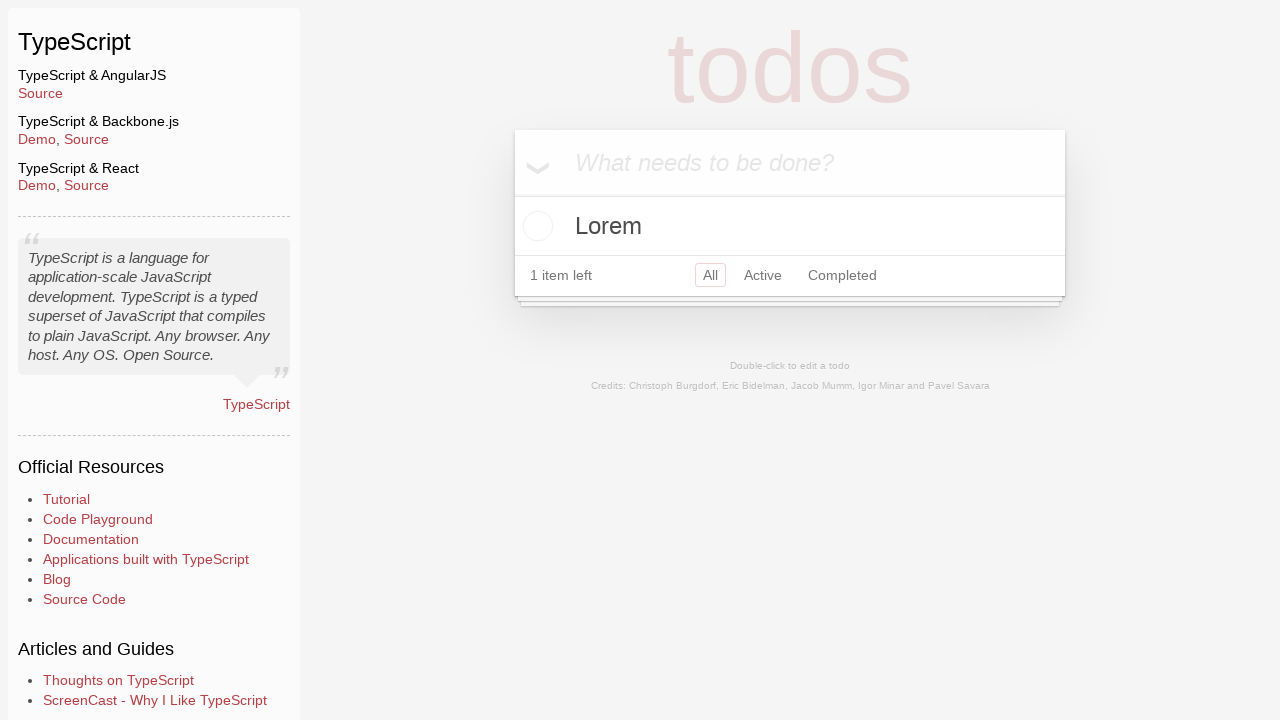

Double-clicked on todo to enter edit mode at (790, 226) on text=Lorem
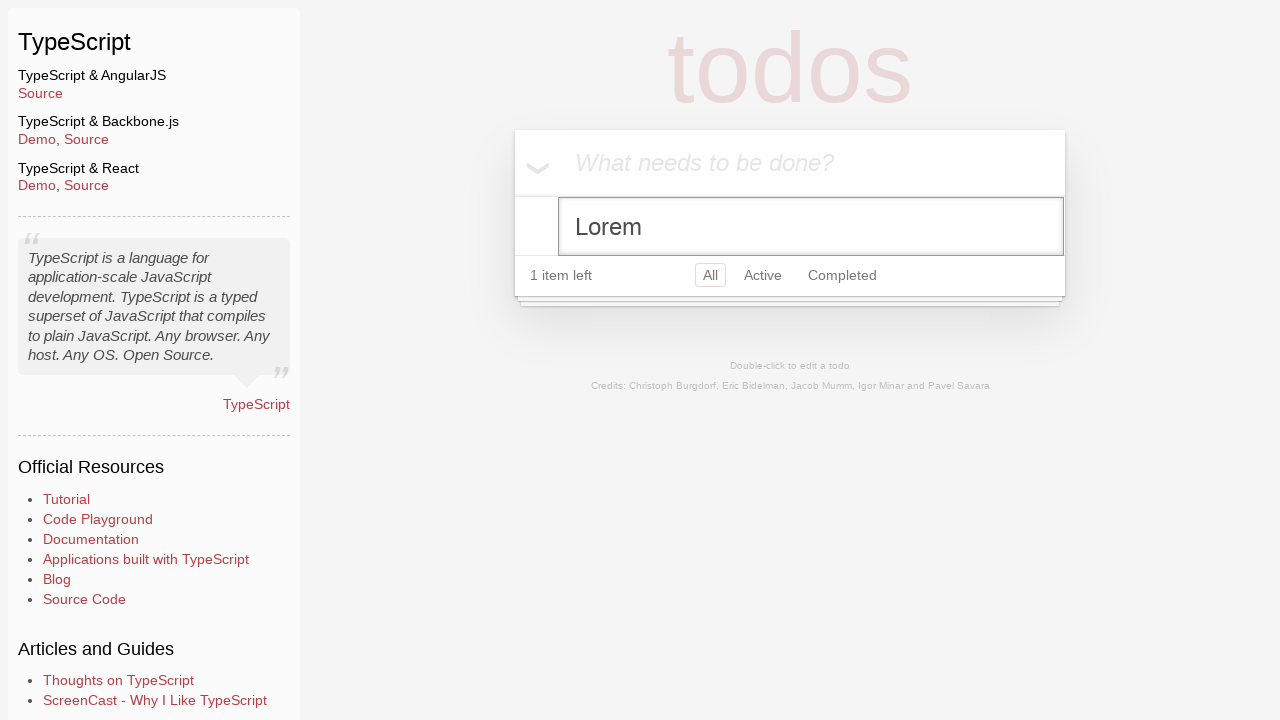

Filled edit field with 'text' on .edit
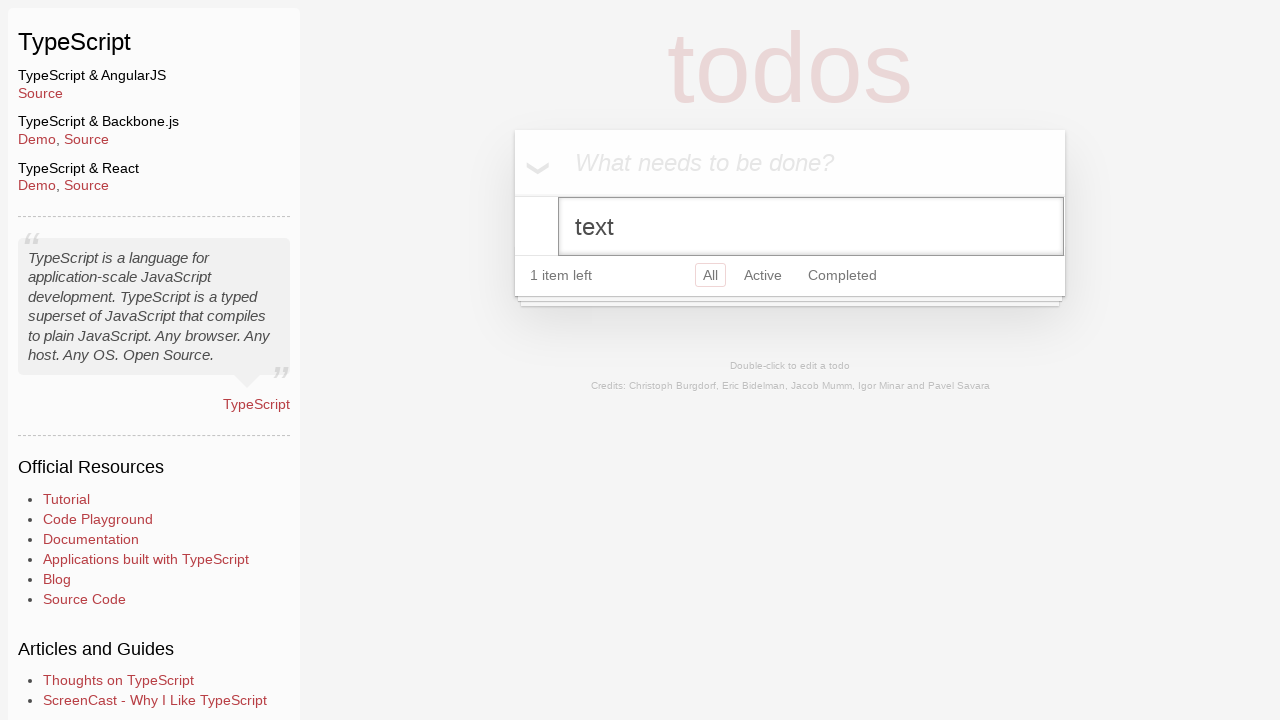

Pressed Escape to discard changes on .edit
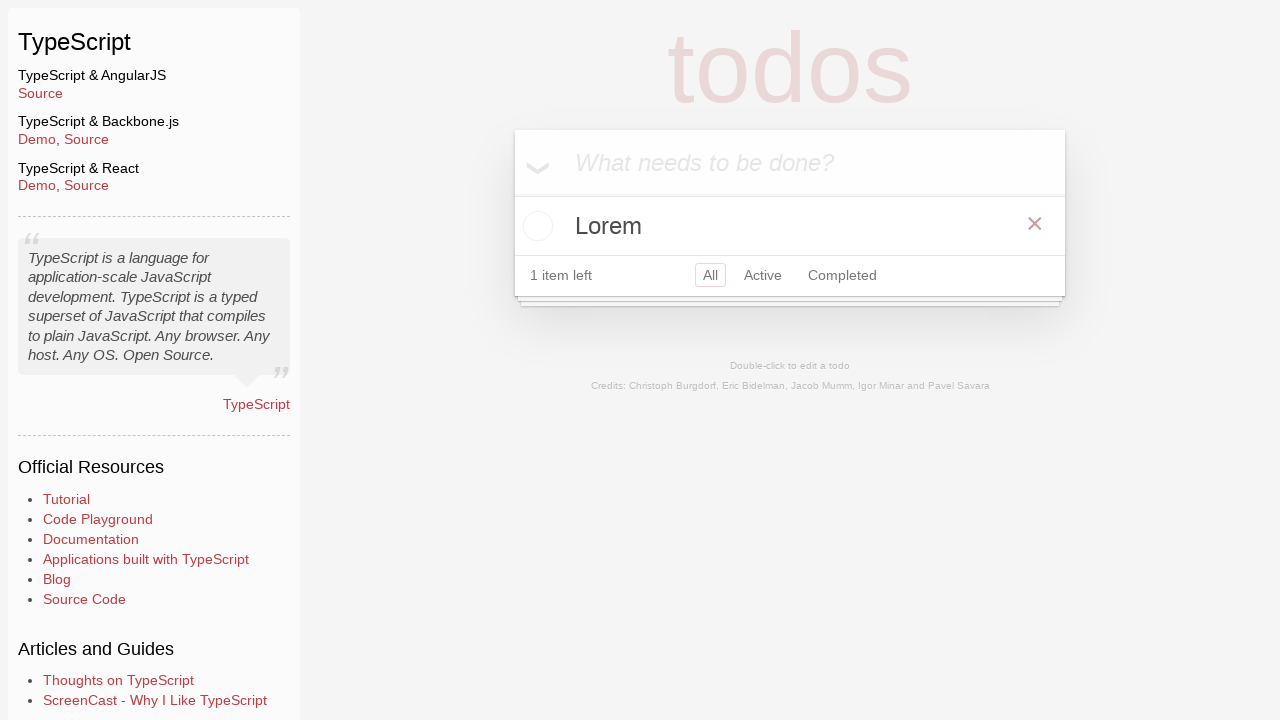

Verified original todo 'Lorem' is still present
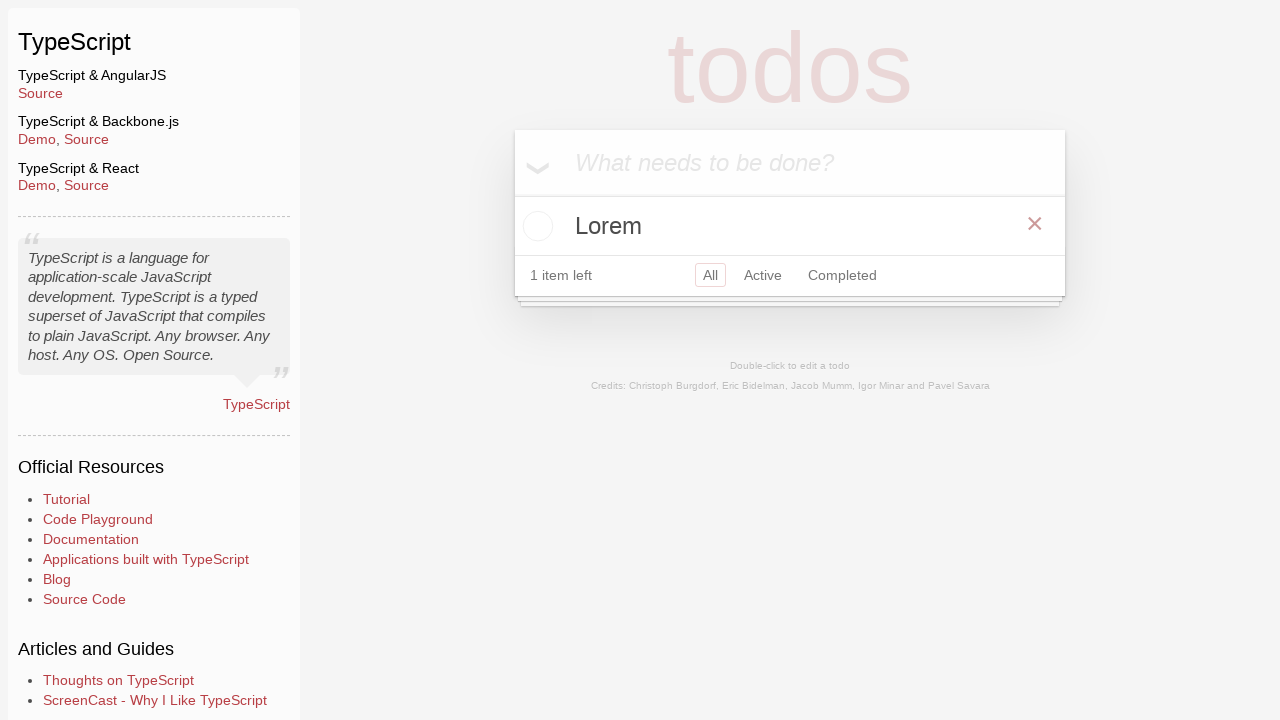

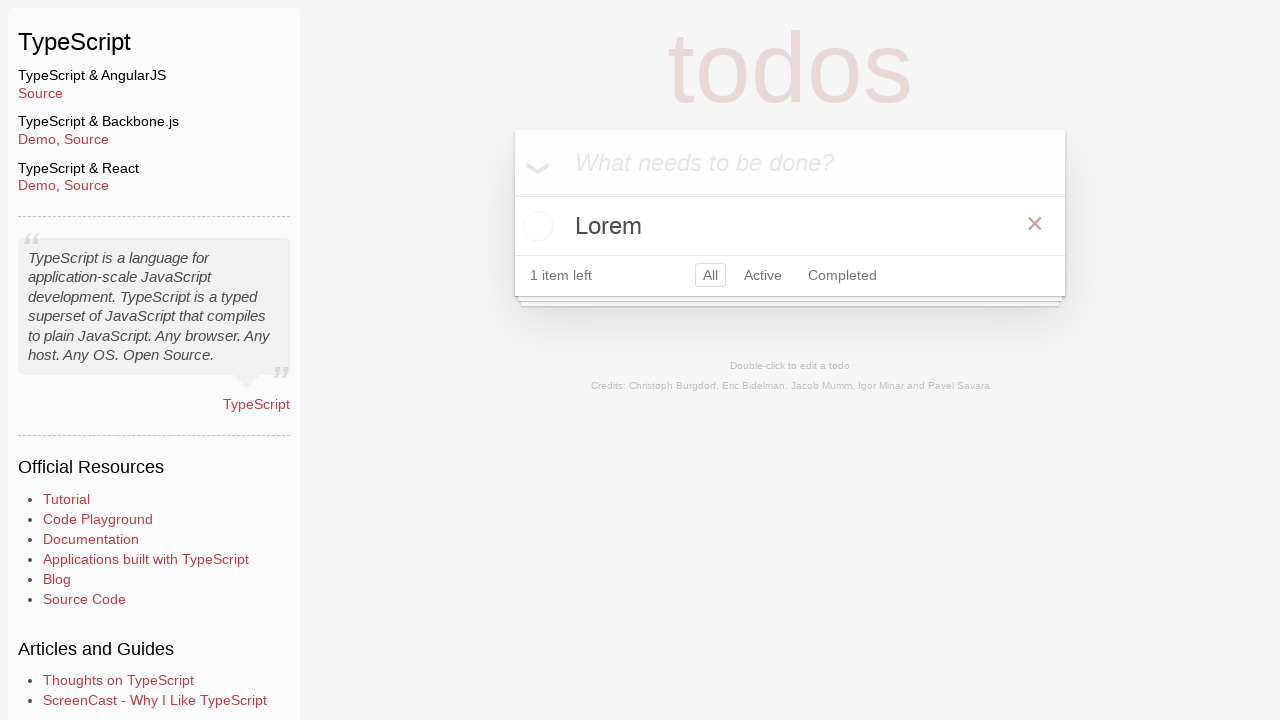